Tests adding a short two-character todo item and verifies it is displayed correctly

Starting URL: https://todomvc.com/examples/react/dist/

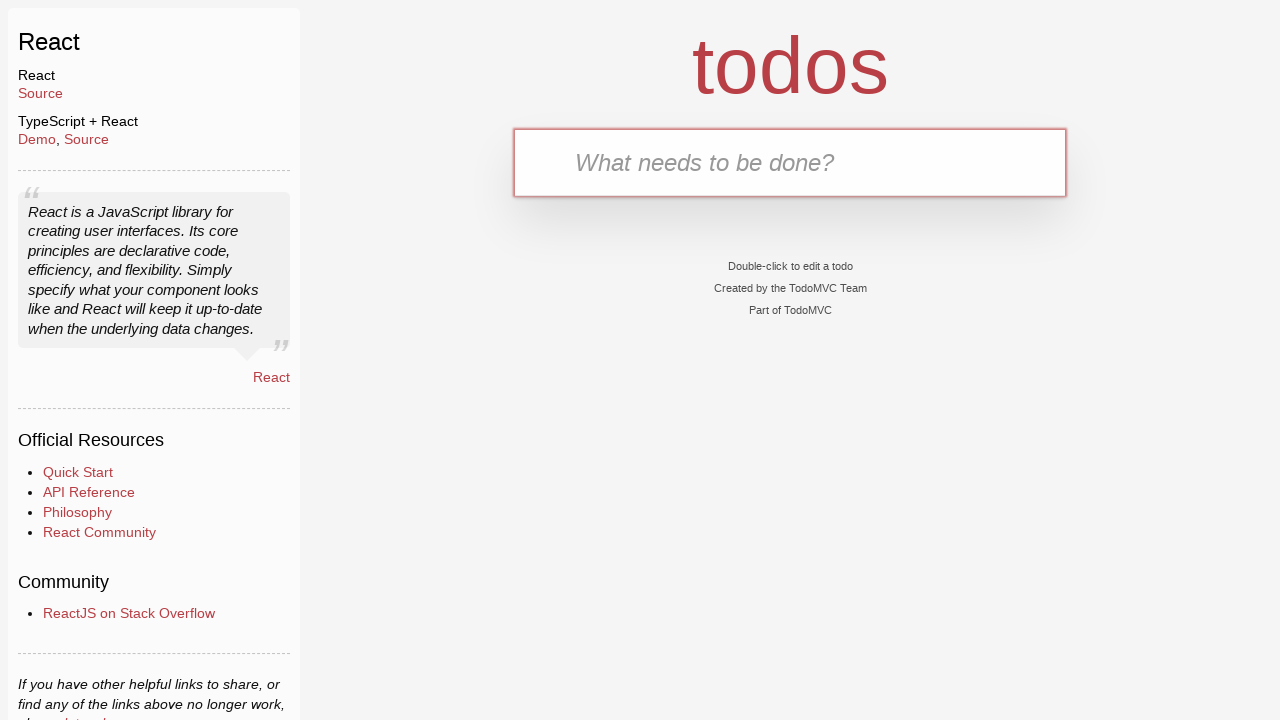

Filled new todo input field with 'AB' on .new-todo
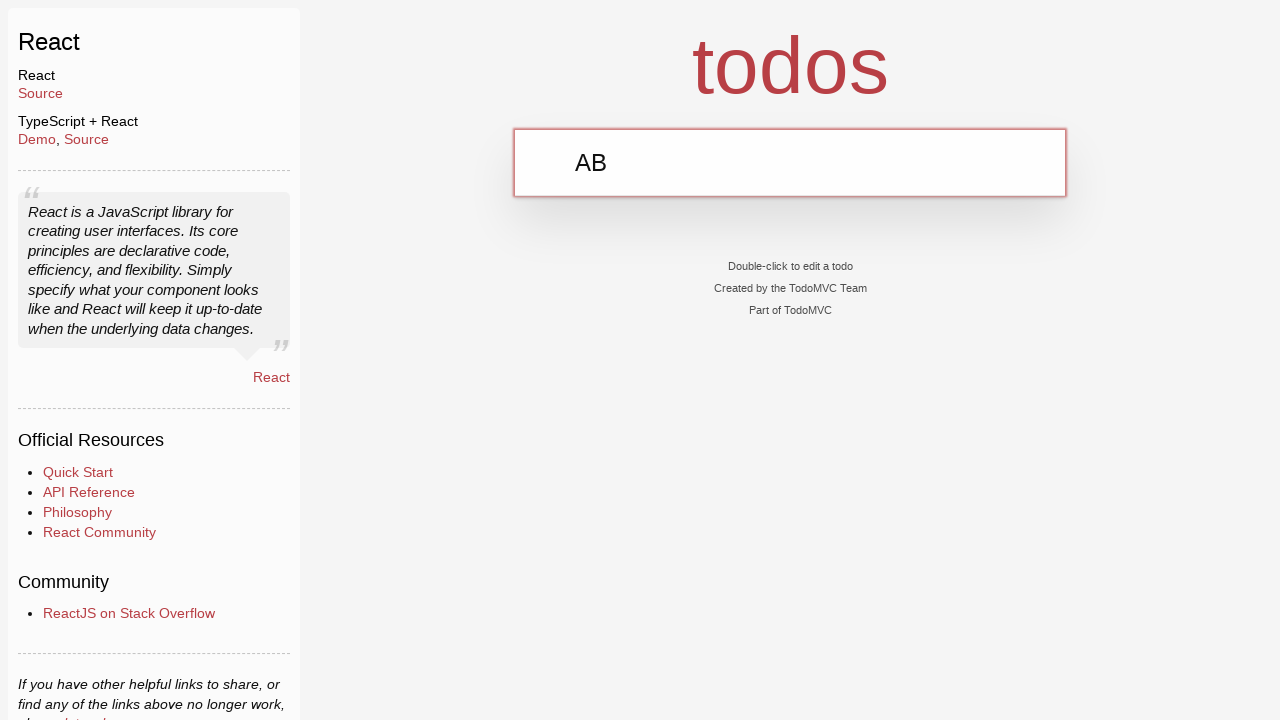

Pressed Enter to add the todo item on .new-todo
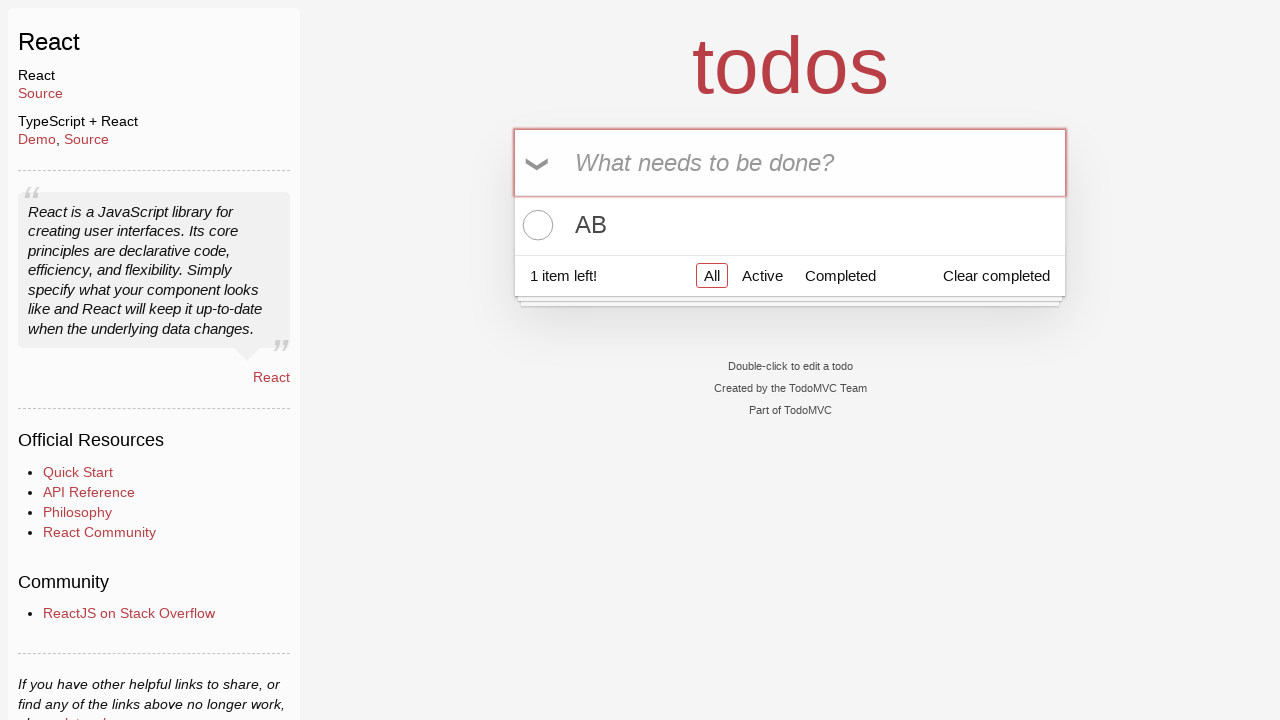

Todo list item appeared
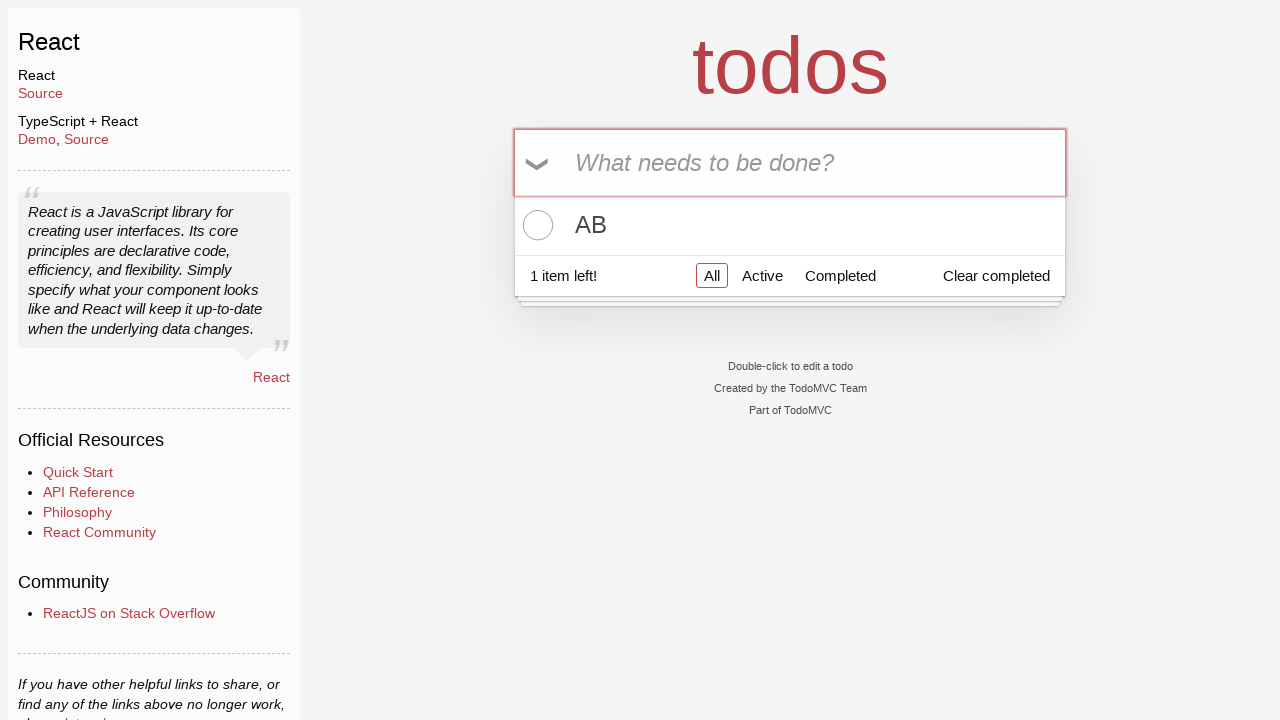

Located the first todo item label
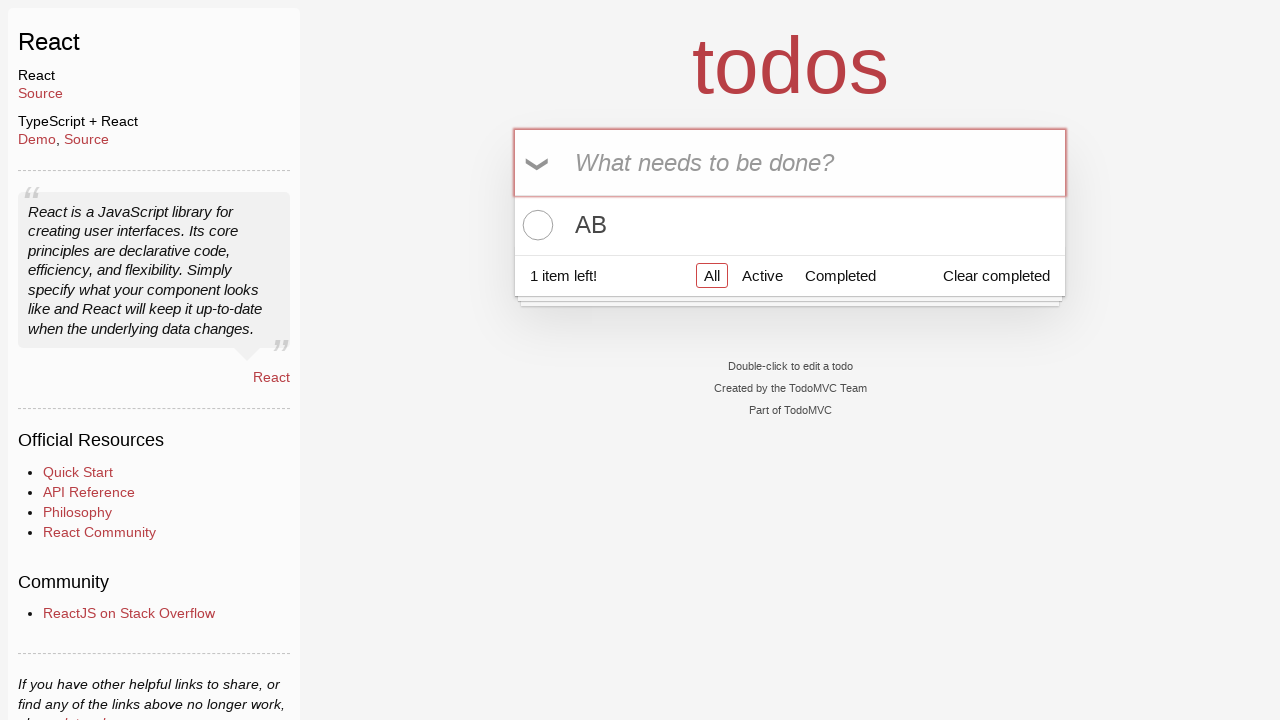

Verified the first todo item text is 'AB'
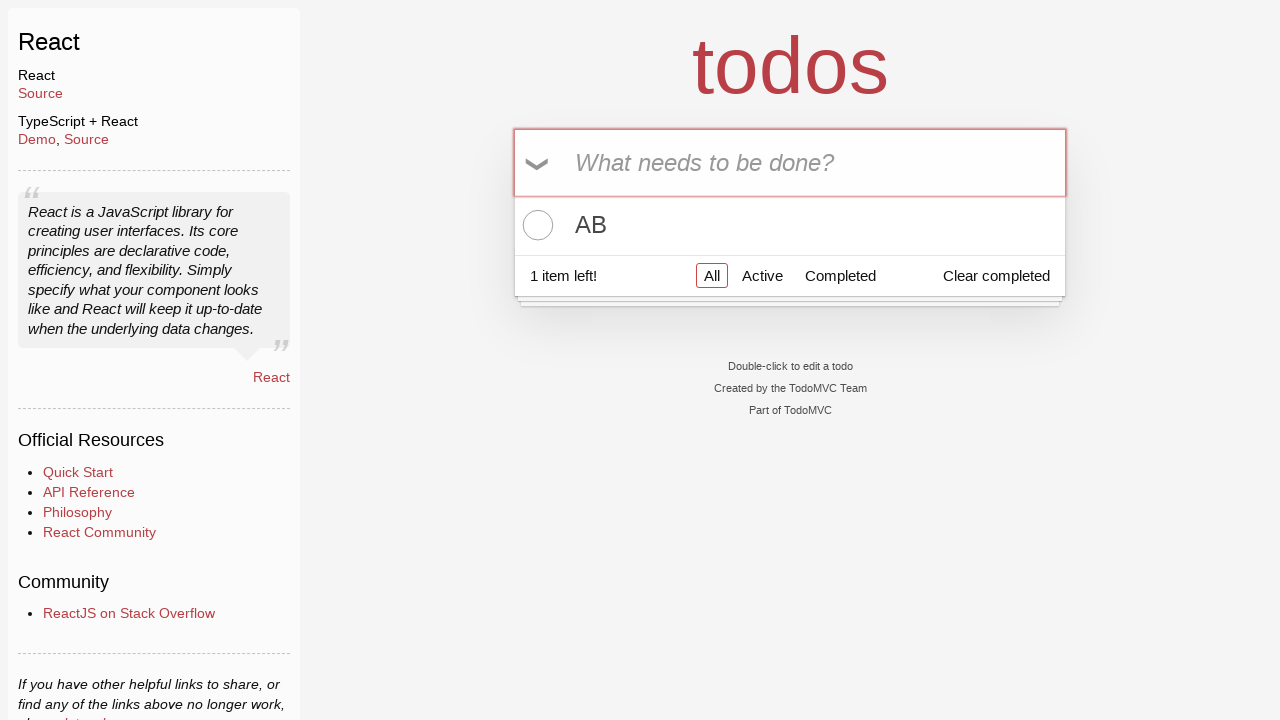

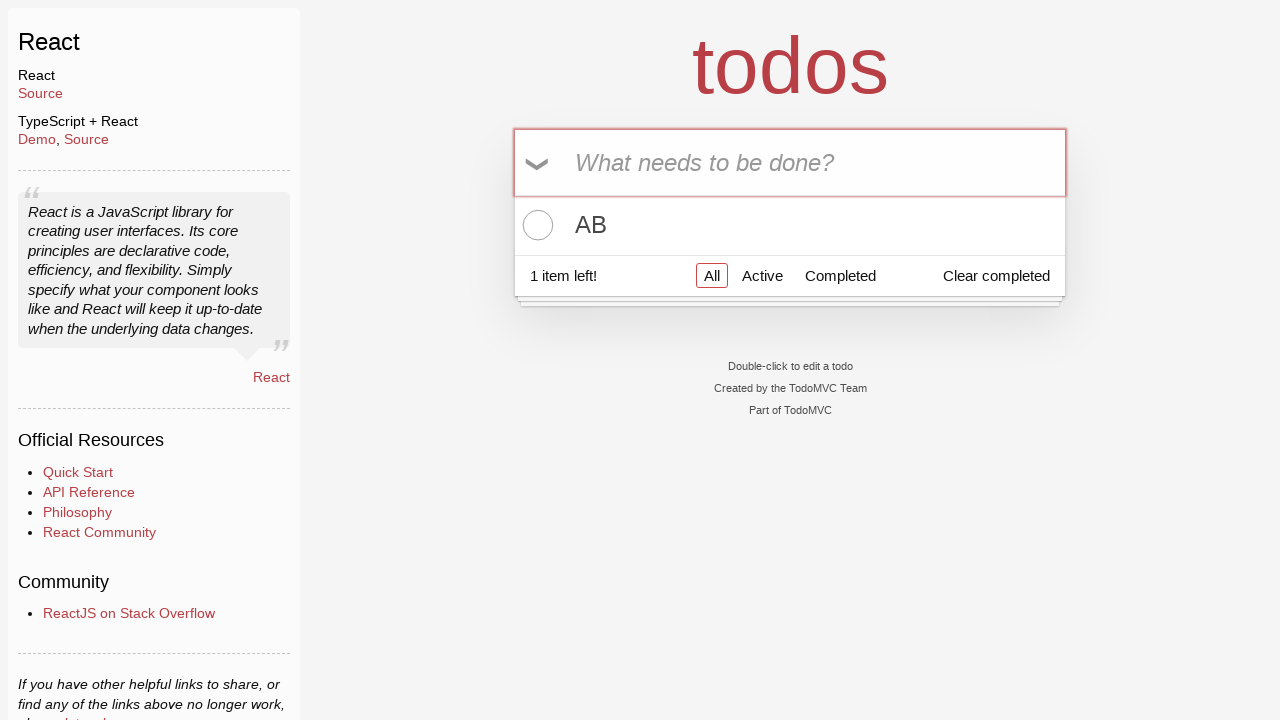